Tests iframe interaction by navigating to an automation practice page, locating an iframe containing course content, clicking on a lifetime access link within the iframe, and verifying subscriber text is present.

Starting URL: https://rahulshettyacademy.com/AutomationPractice/

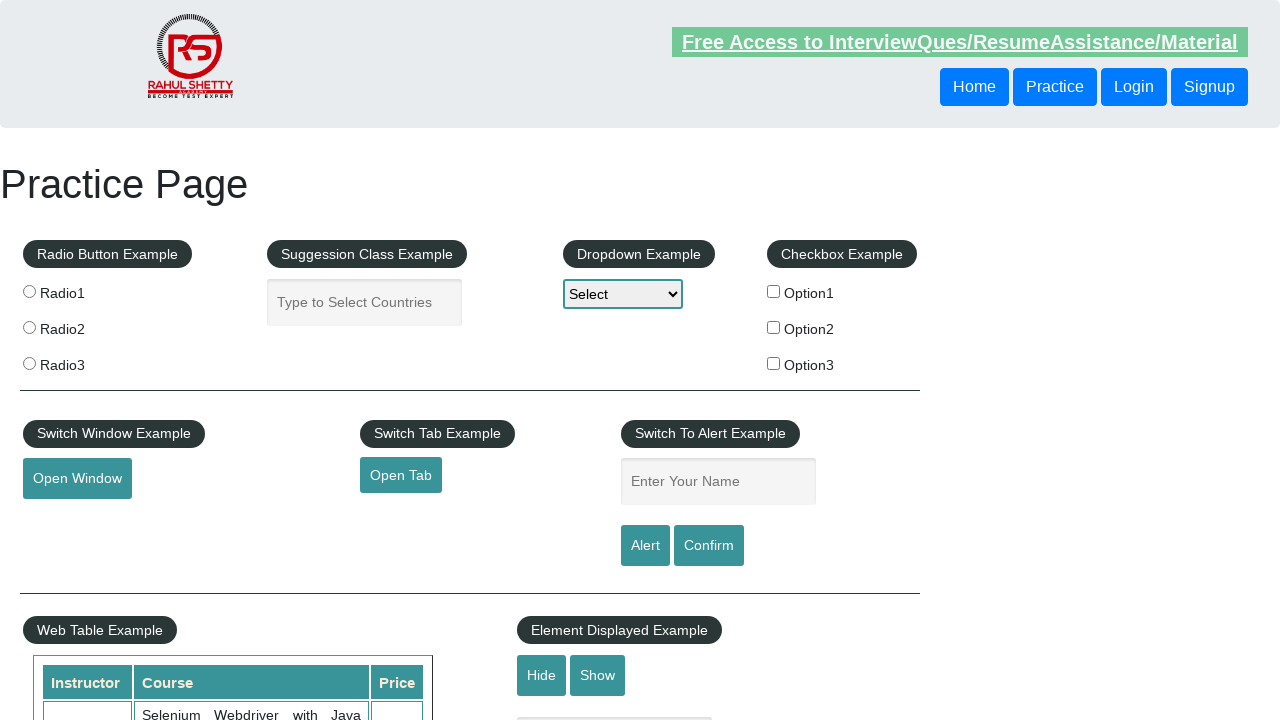

Located iframe containing course content
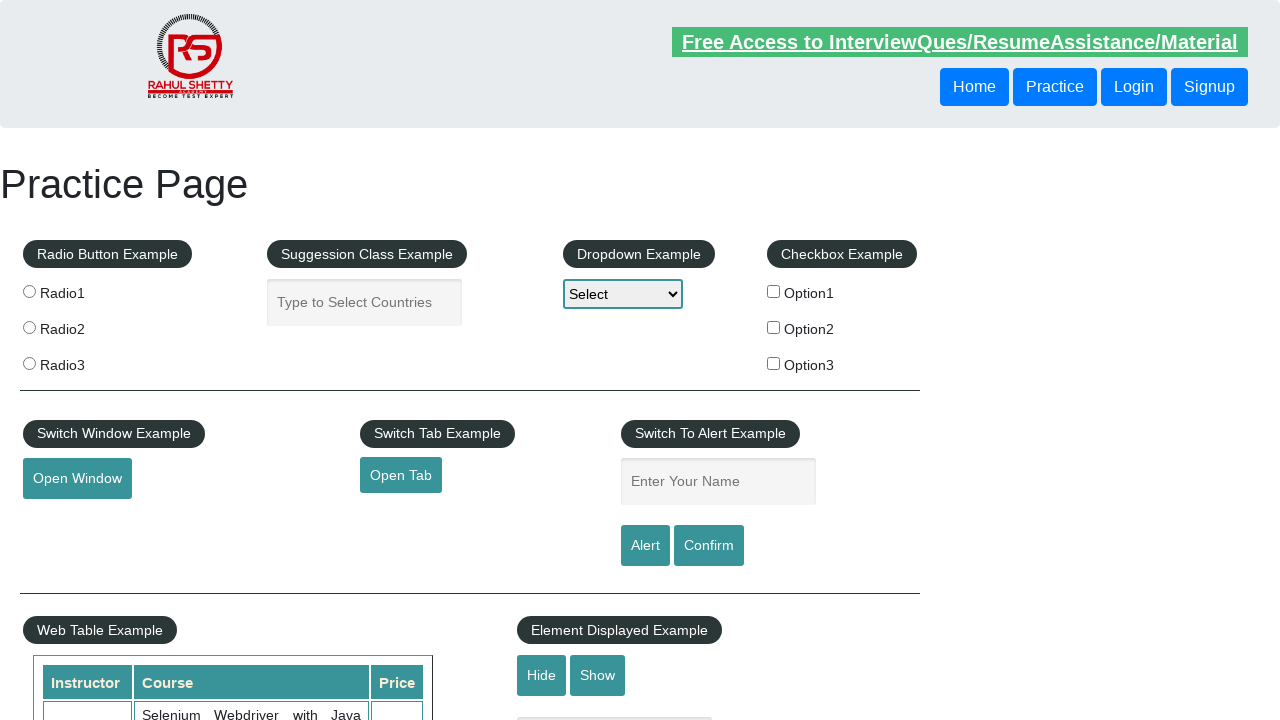

Clicked on lifetime access link within iframe at (307, 360) on #courses-iframe >> internal:control=enter-frame >> li a[href*='lifetime-access']
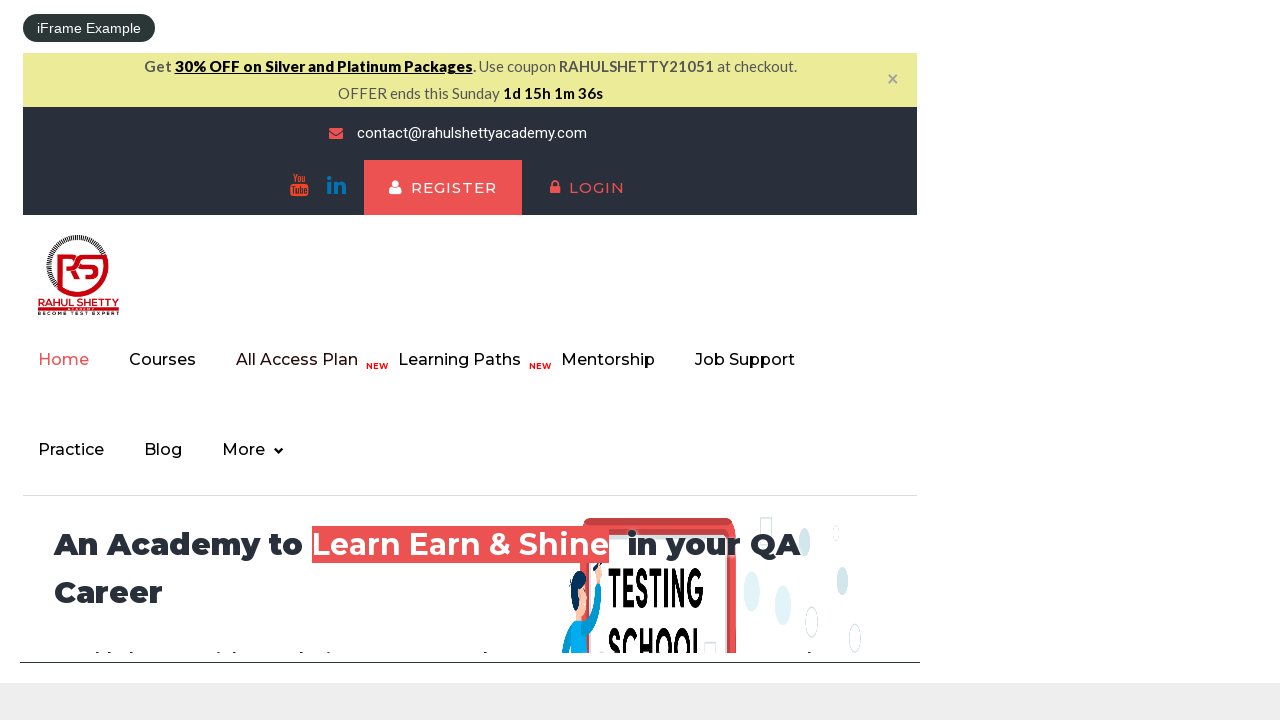

Retrieved subscriber text from iframe
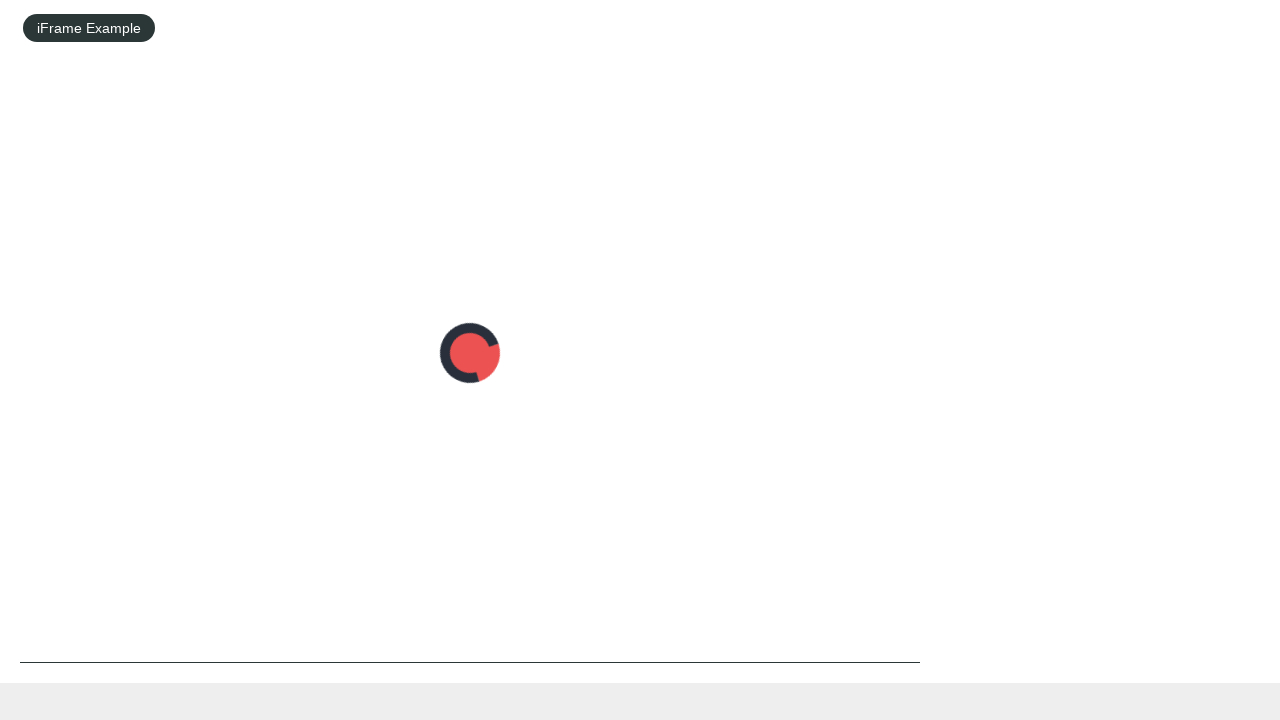

Printed subscriber text: 13,522
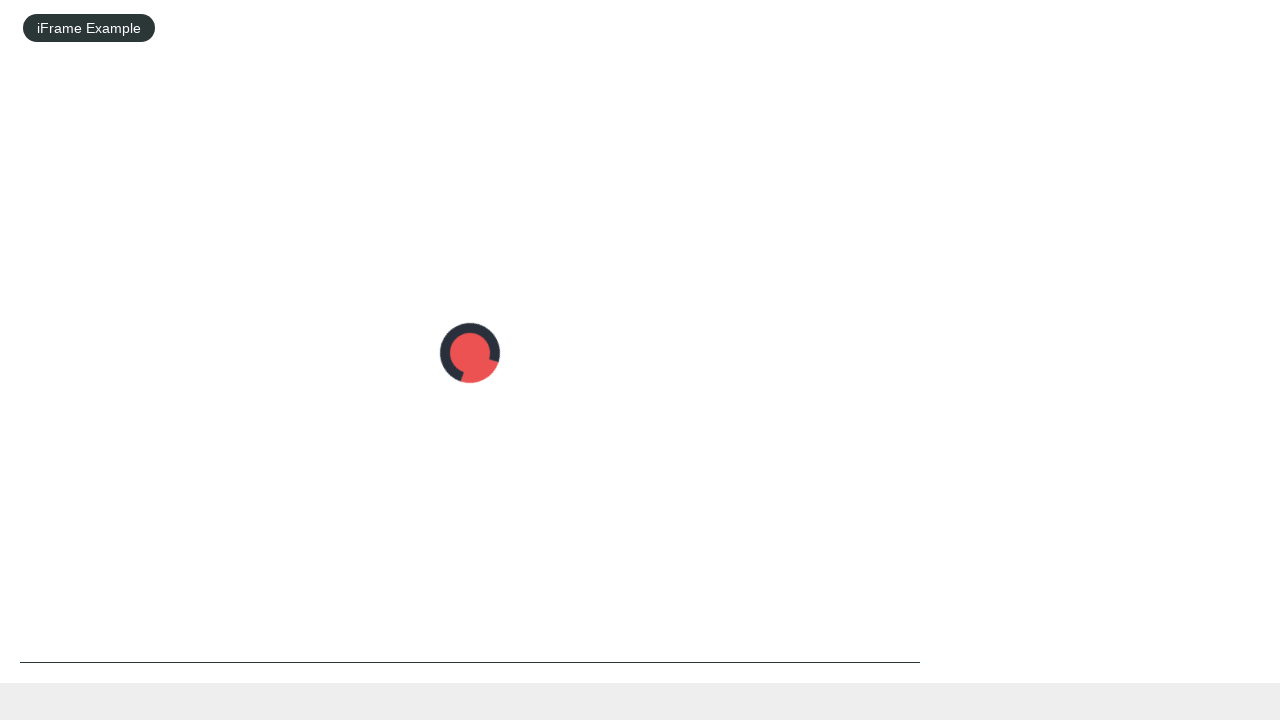

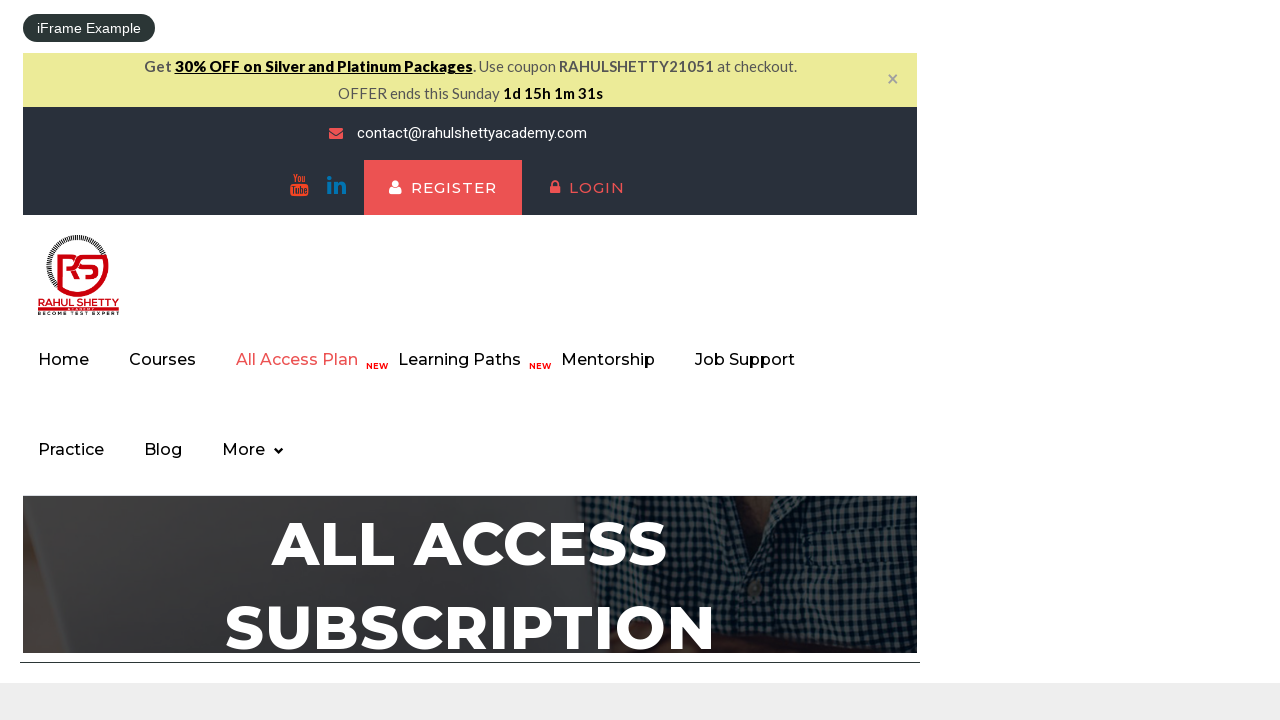